Tests signature pad functionality by drawing on the canvas and then clearing it

Starting URL: http://szimek.github.io/signature_pad/

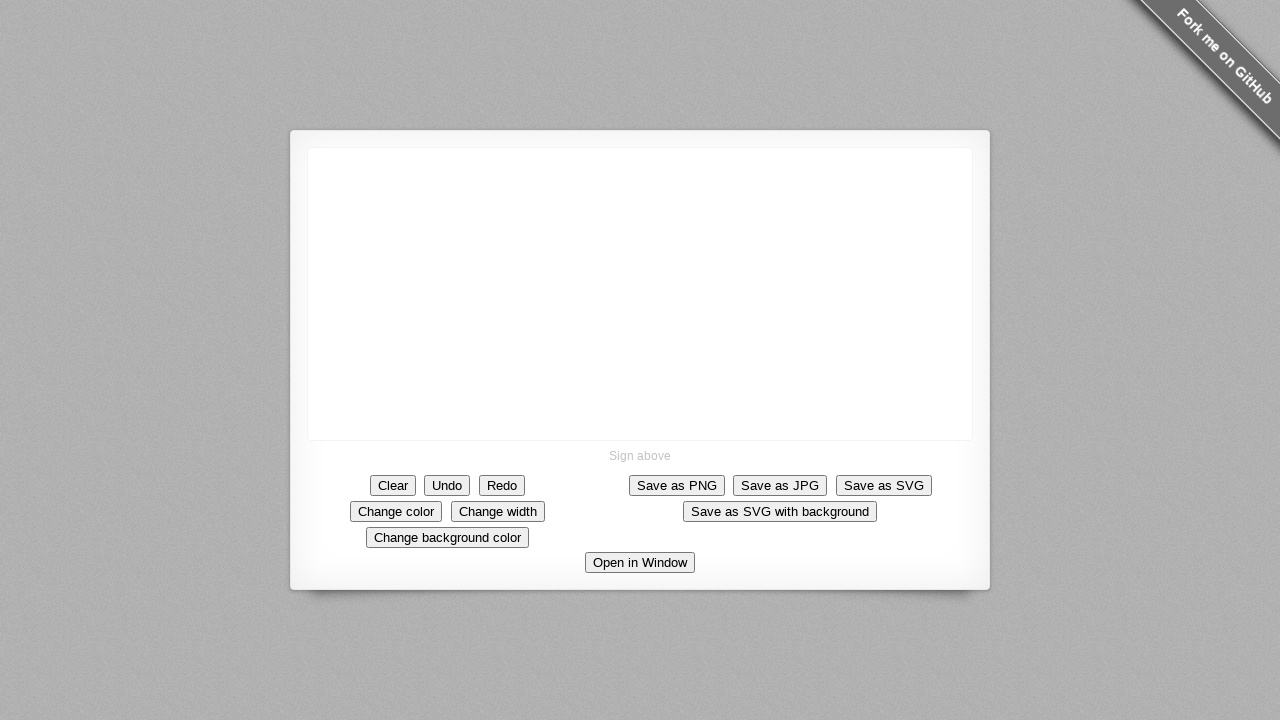

Canvas element loaded and ready
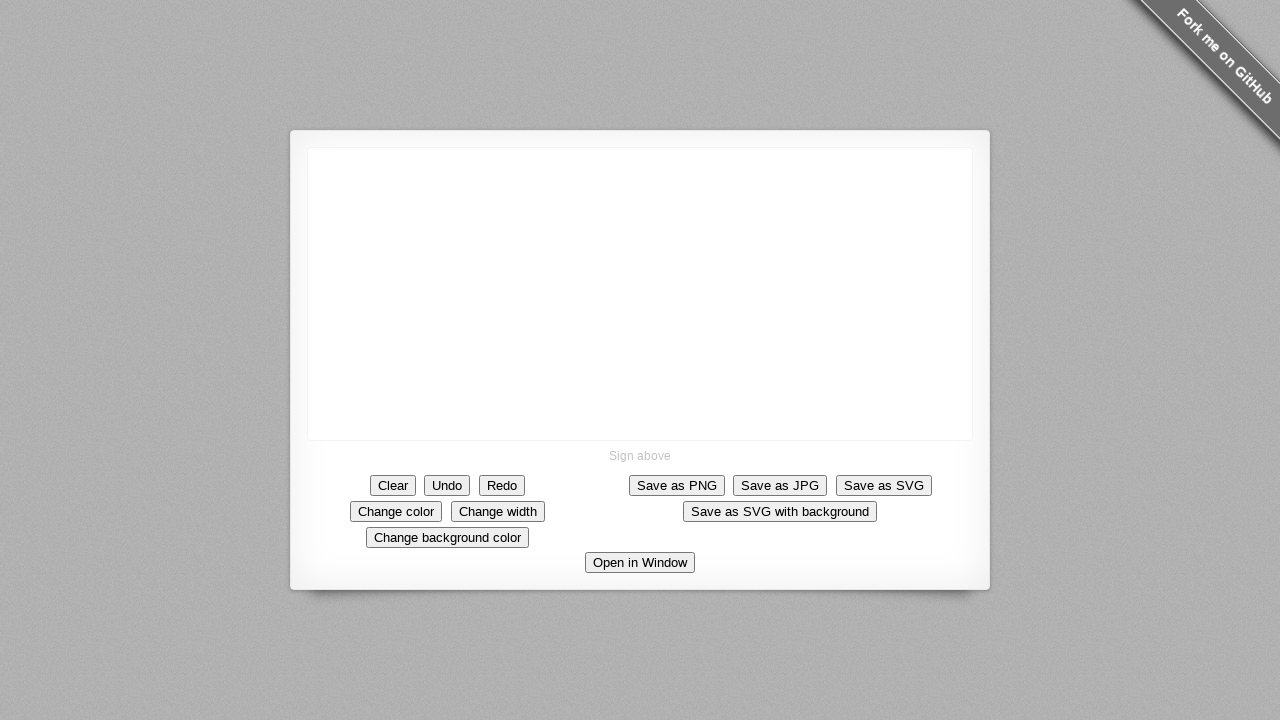

Retrieved canvas bounding box coordinates
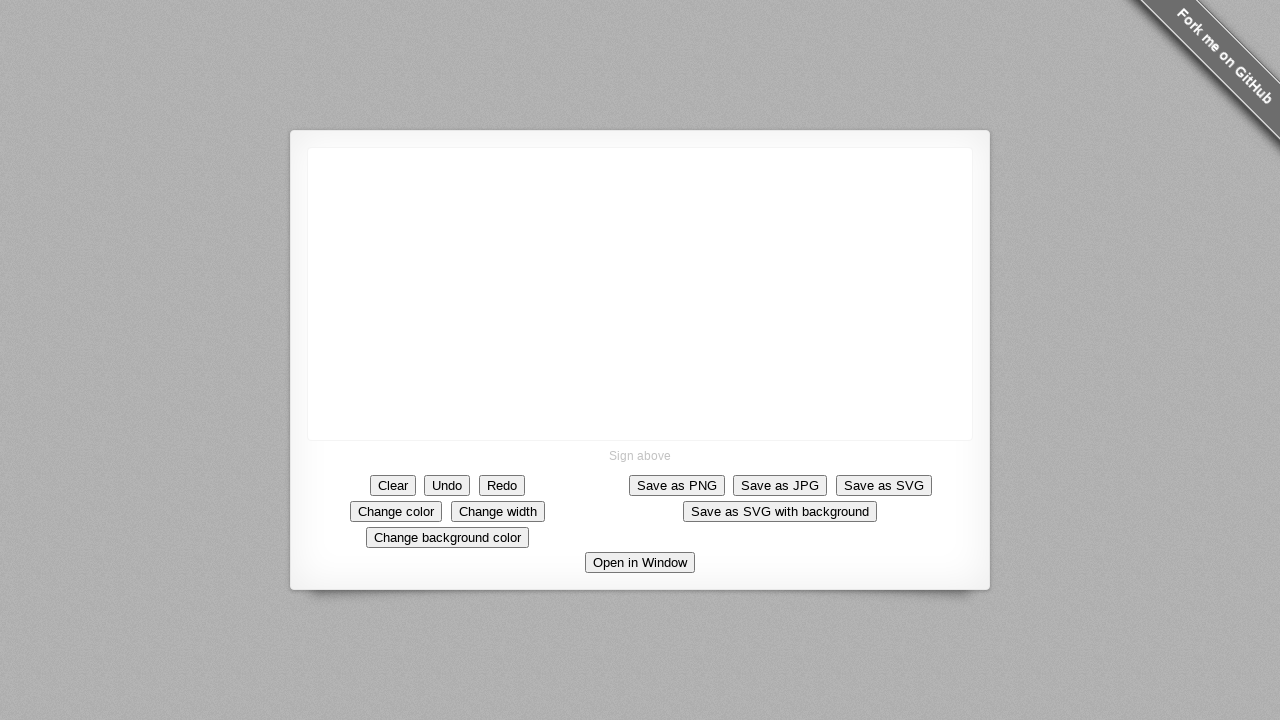

Moved mouse to starting position on canvas at (358, 198)
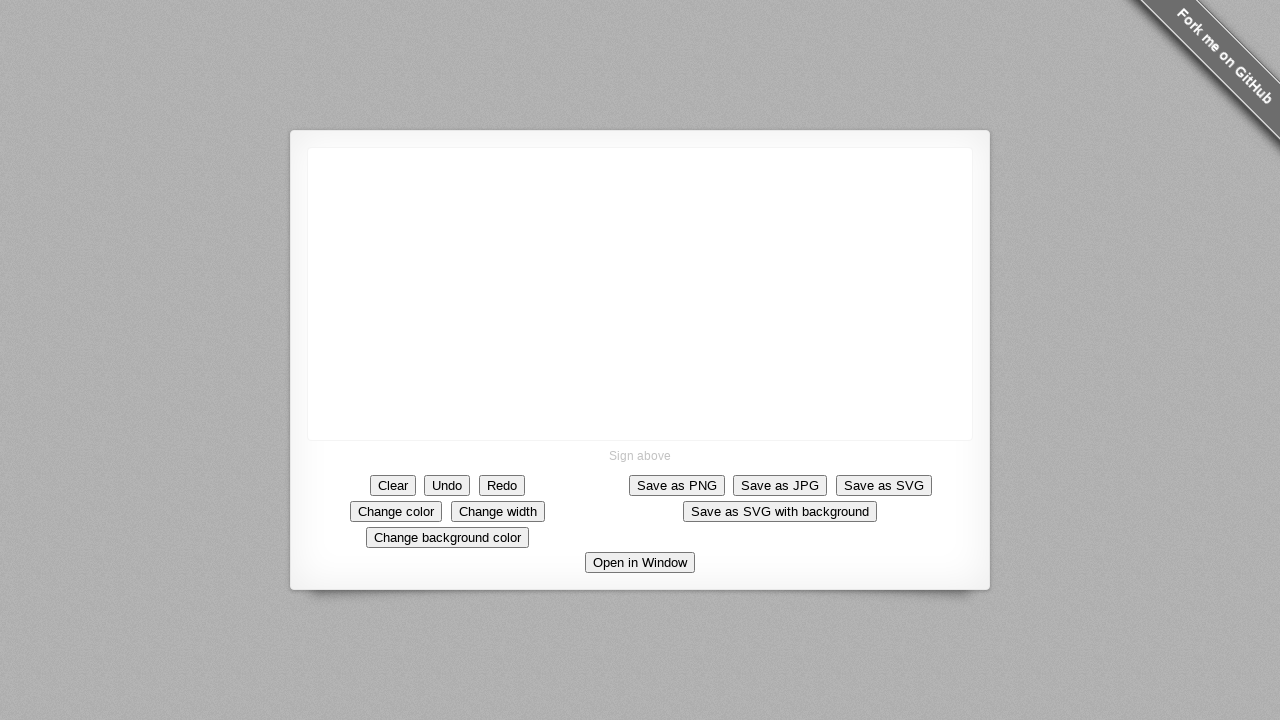

Pressed mouse button down to begin drawing at (358, 198)
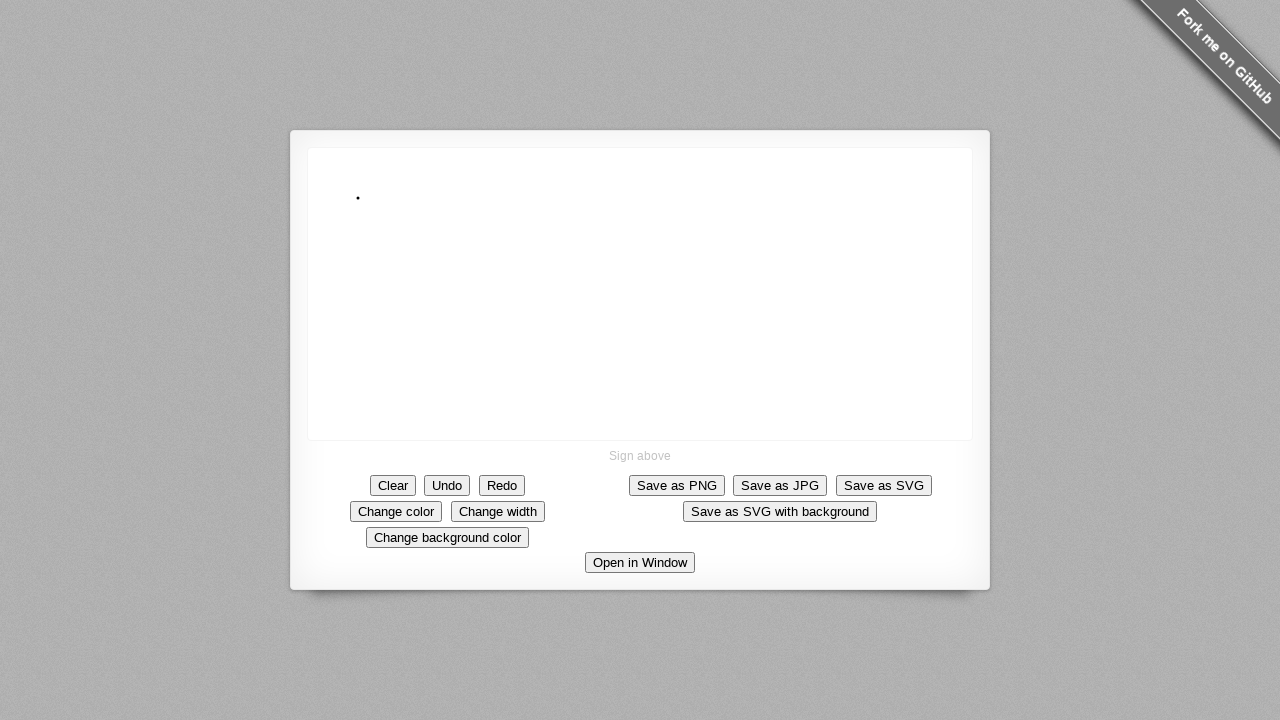

Moved mouse while drawing first line segment at (458, 248)
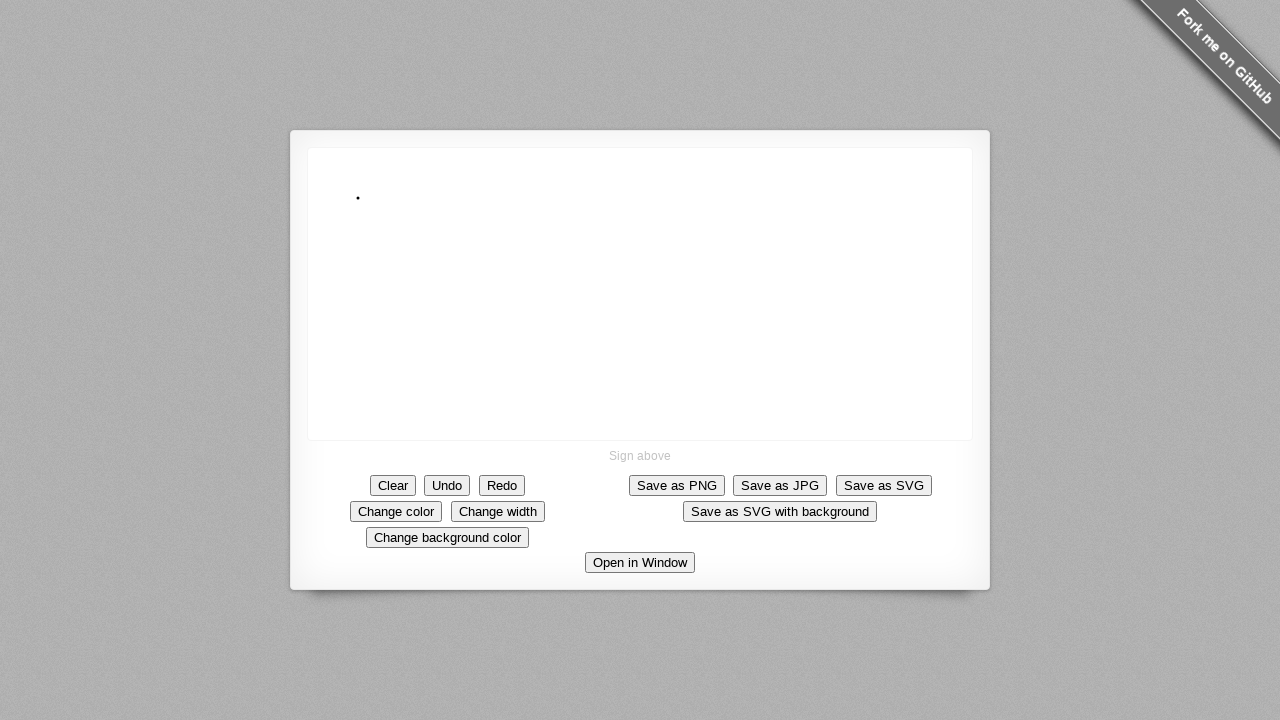

Moved mouse to draw second line segment at (408, 298)
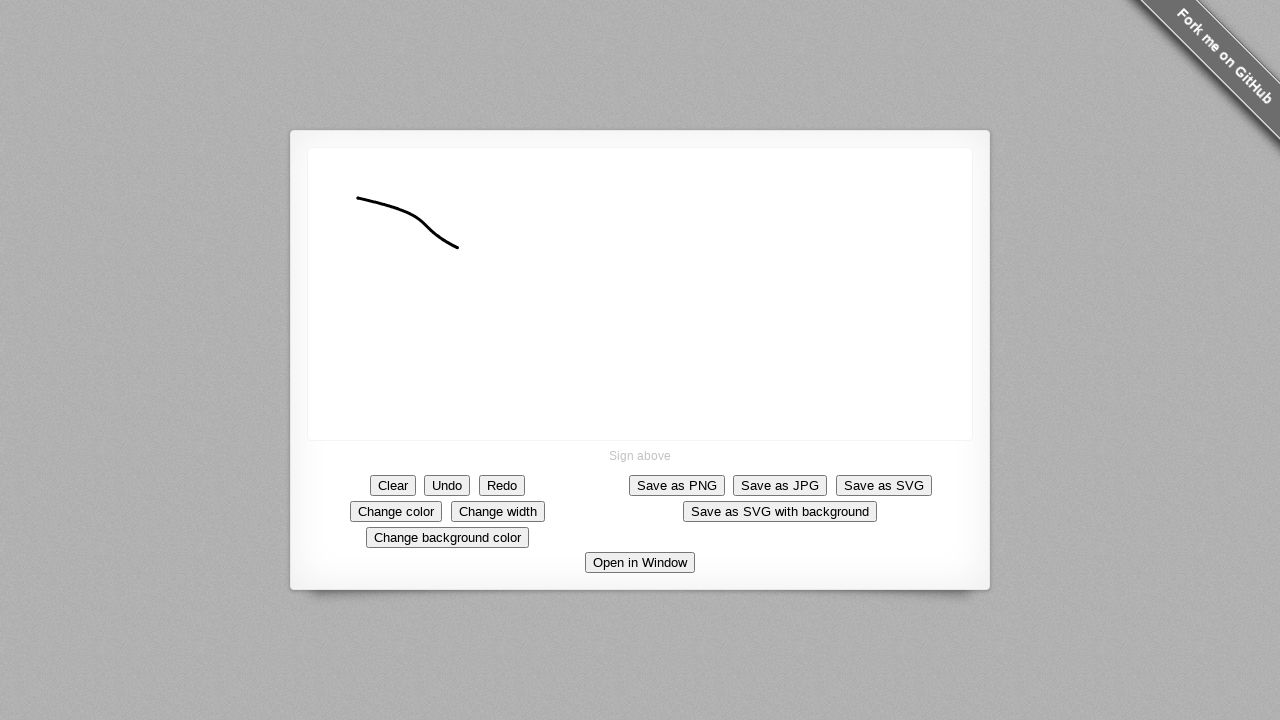

Released mouse button to finish drawing at (408, 298)
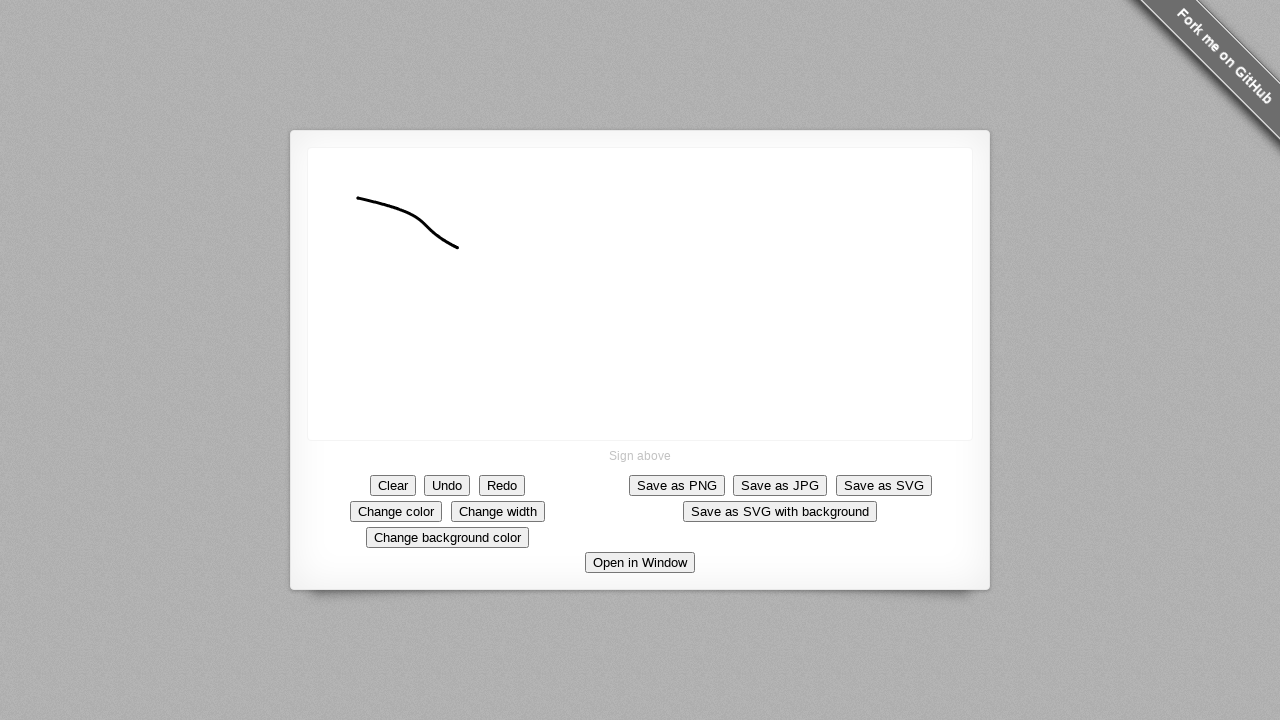

Clicked Clear button to erase signature pad at (393, 485) on button:has-text('Clear')
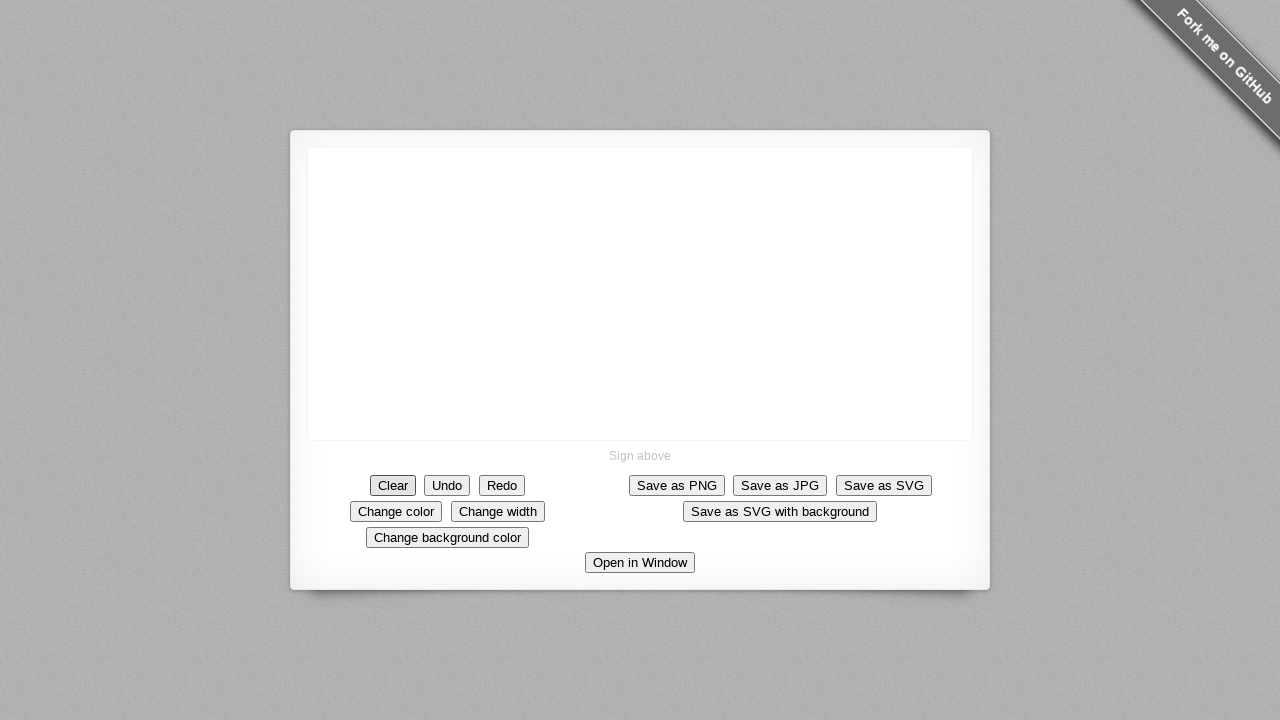

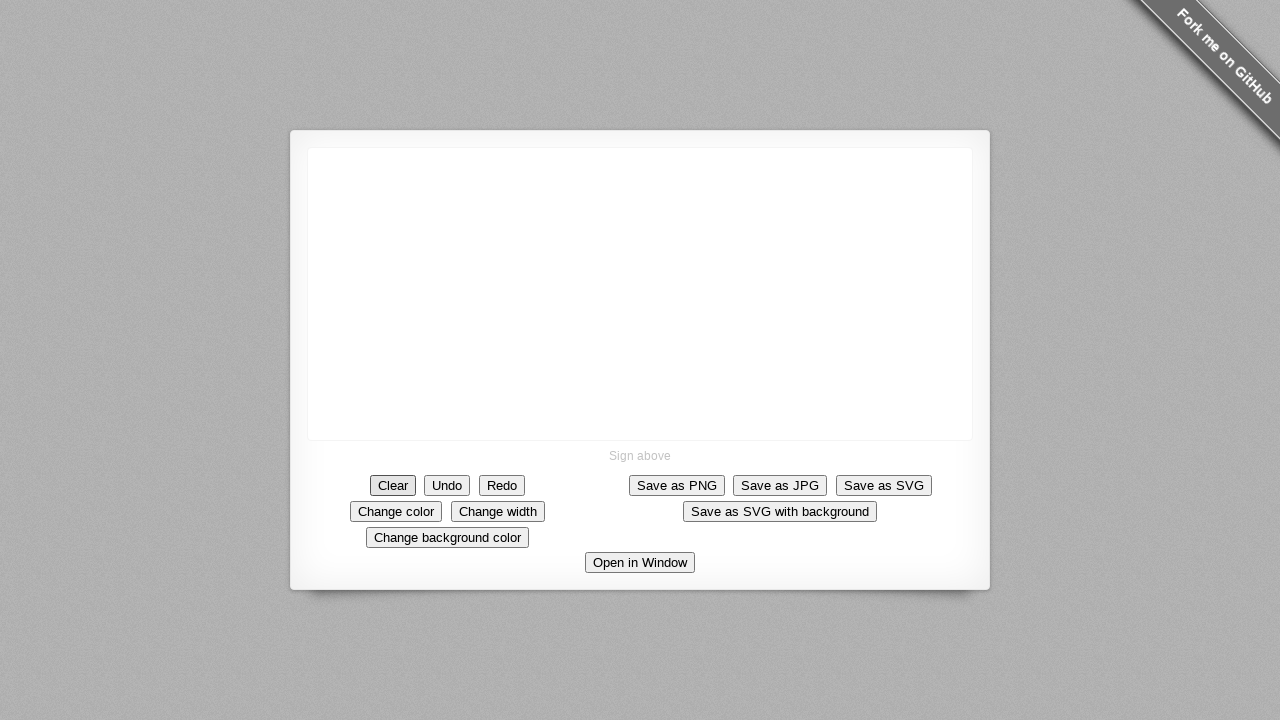